Clicks on the Submit New Language menu item and verifies that the submenu displays "Submit New Language" text.

Starting URL: http://www.99-bottles-of-beer.net/

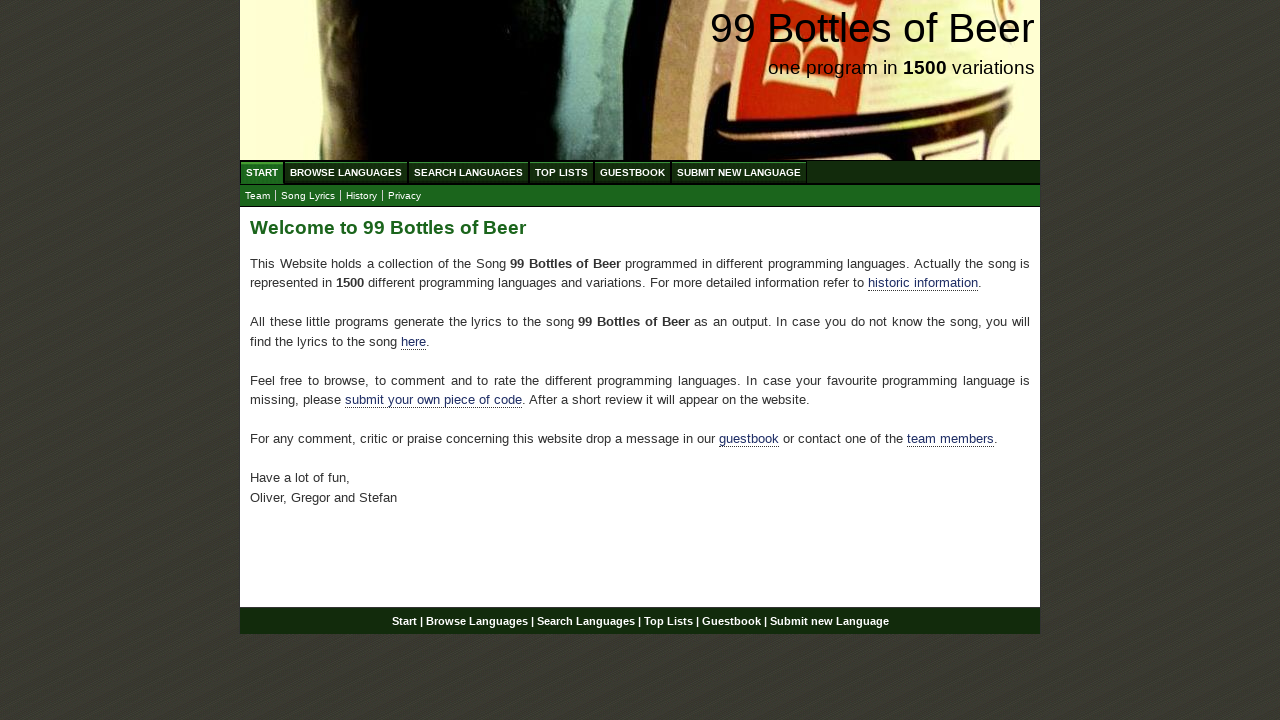

Clicked on Submit New Language menu item at (739, 172) on xpath=//a[@href='/submitnewlanguage.html']
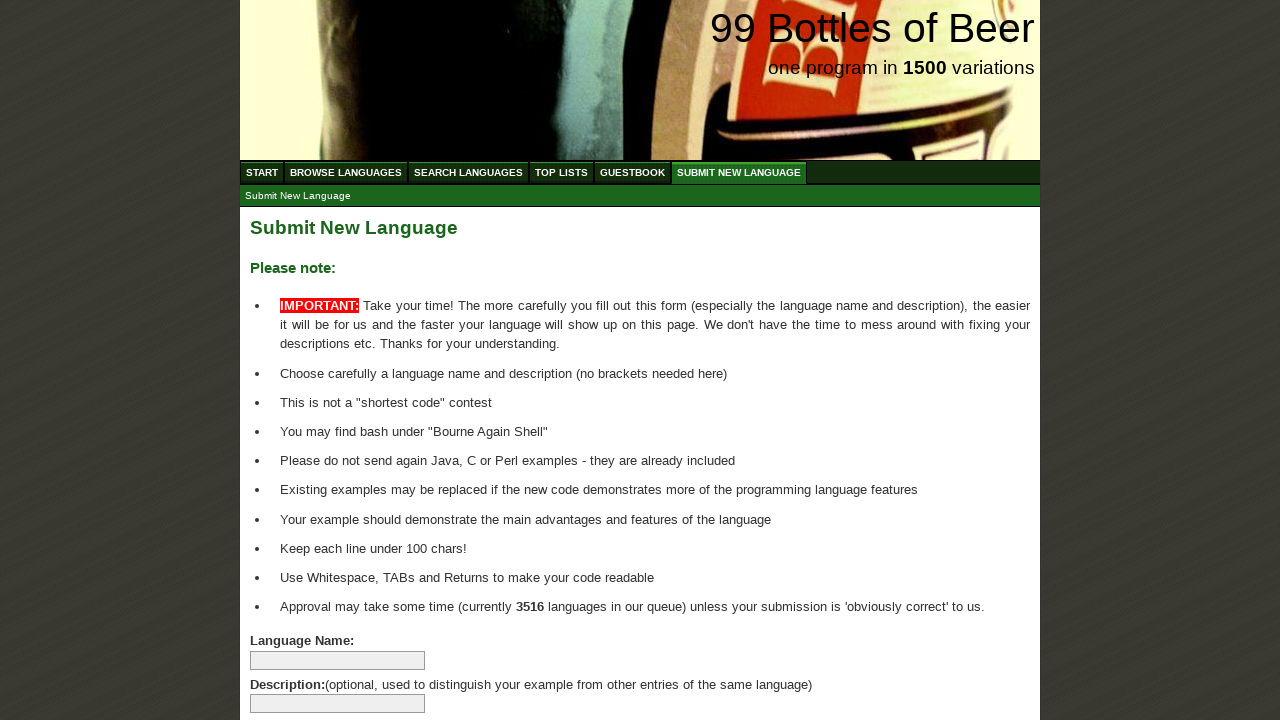

Located submenu element for Submit New Language
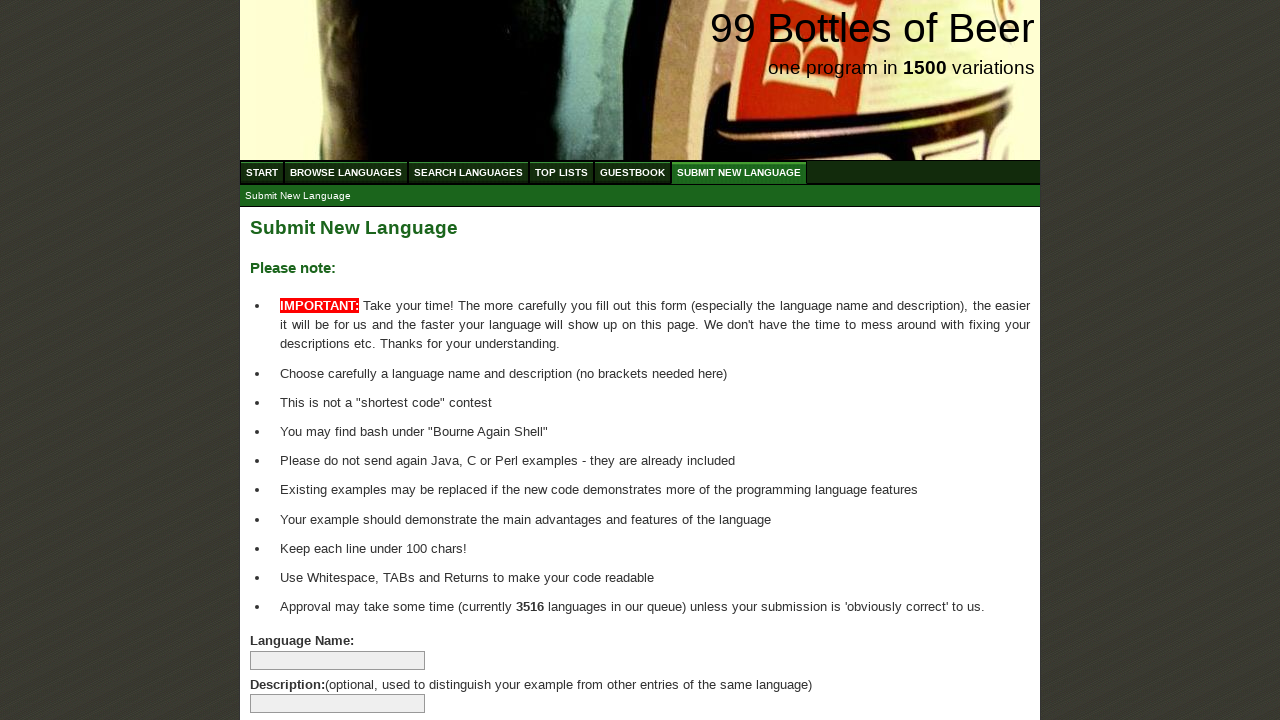

Verified submenu displays 'Submit New Language' text
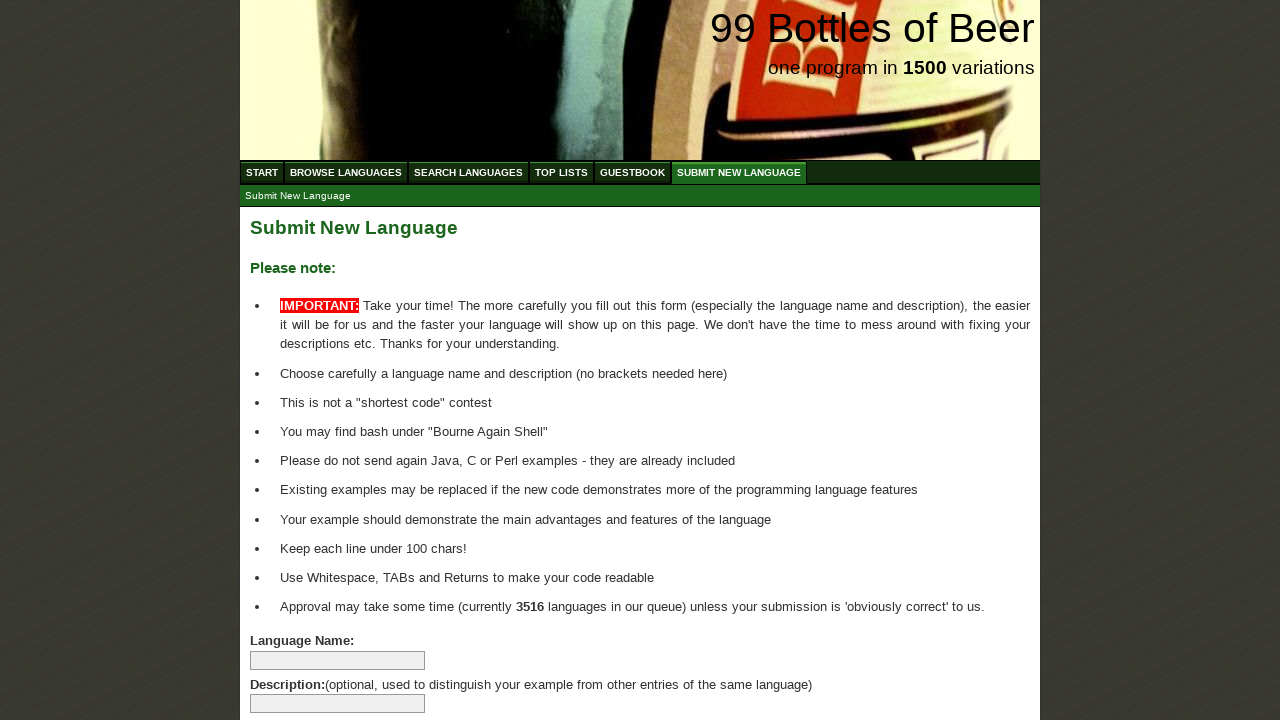

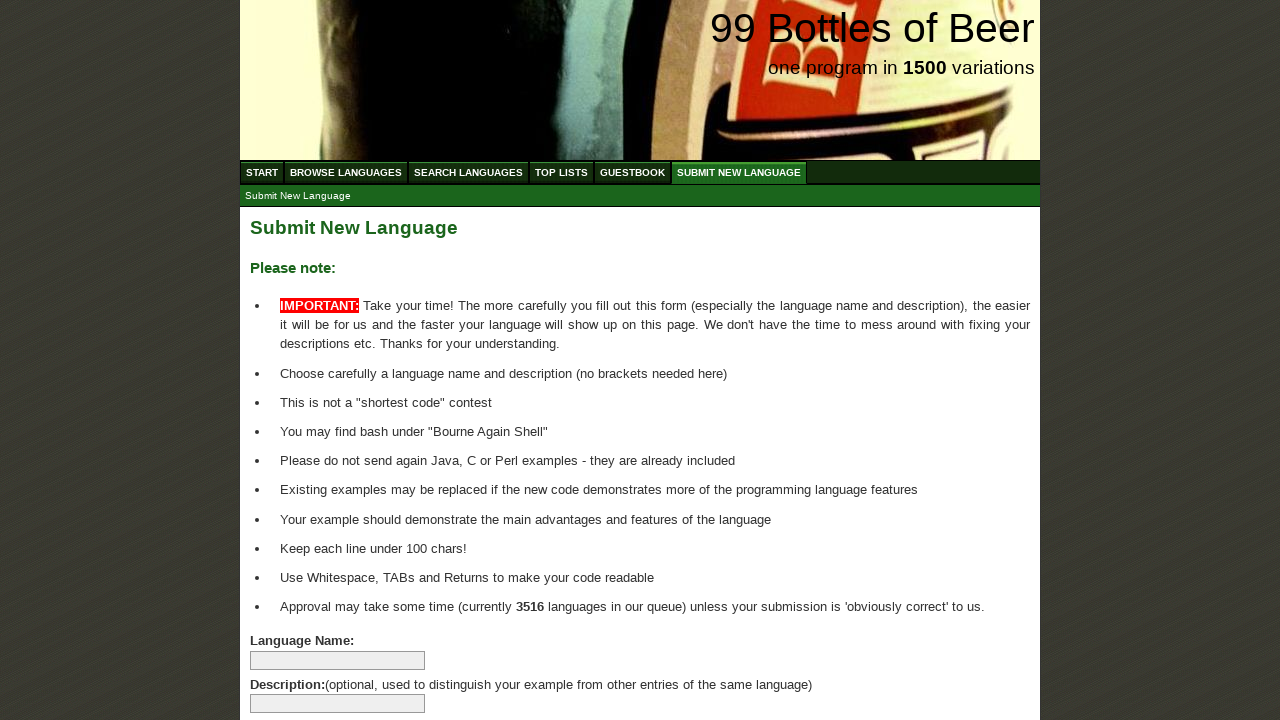